Navigates to the OrangeHRM demo login page and verifies it loads successfully.

Starting URL: https://opensource-demo.orangehrmlive.com/web/index.php/auth/login

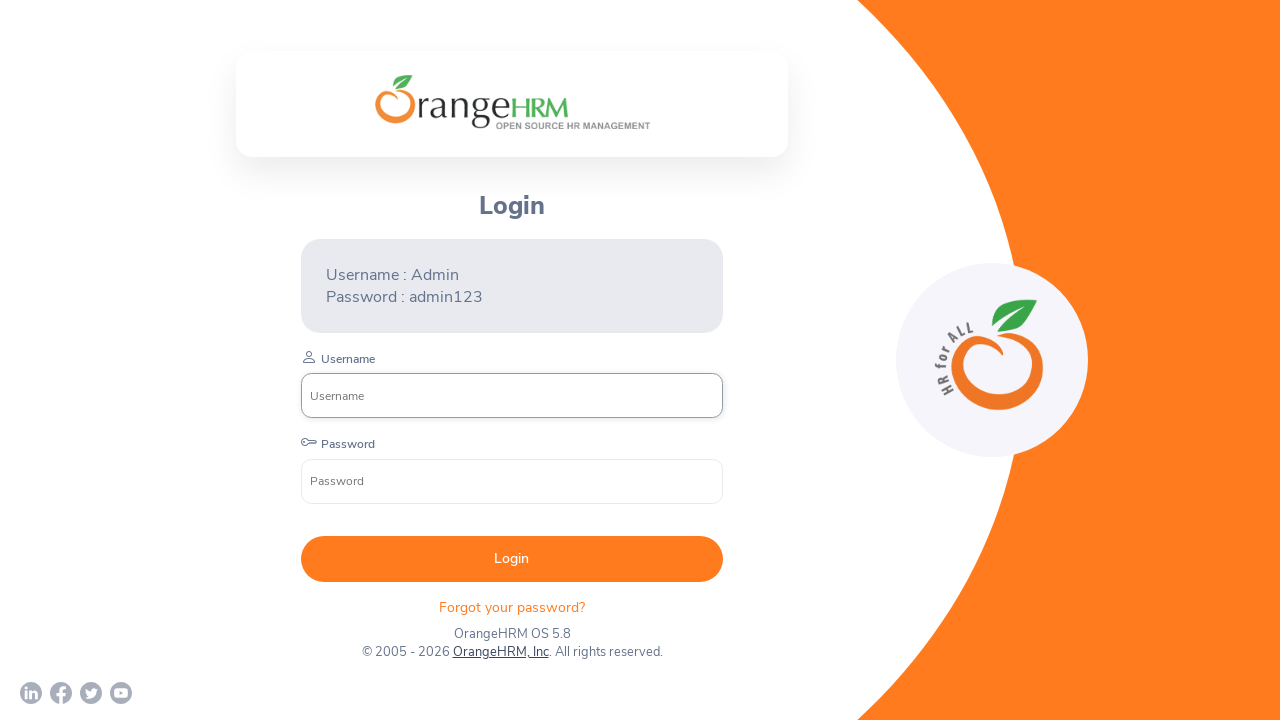

OrangeHRM login page loaded successfully (DOM content ready)
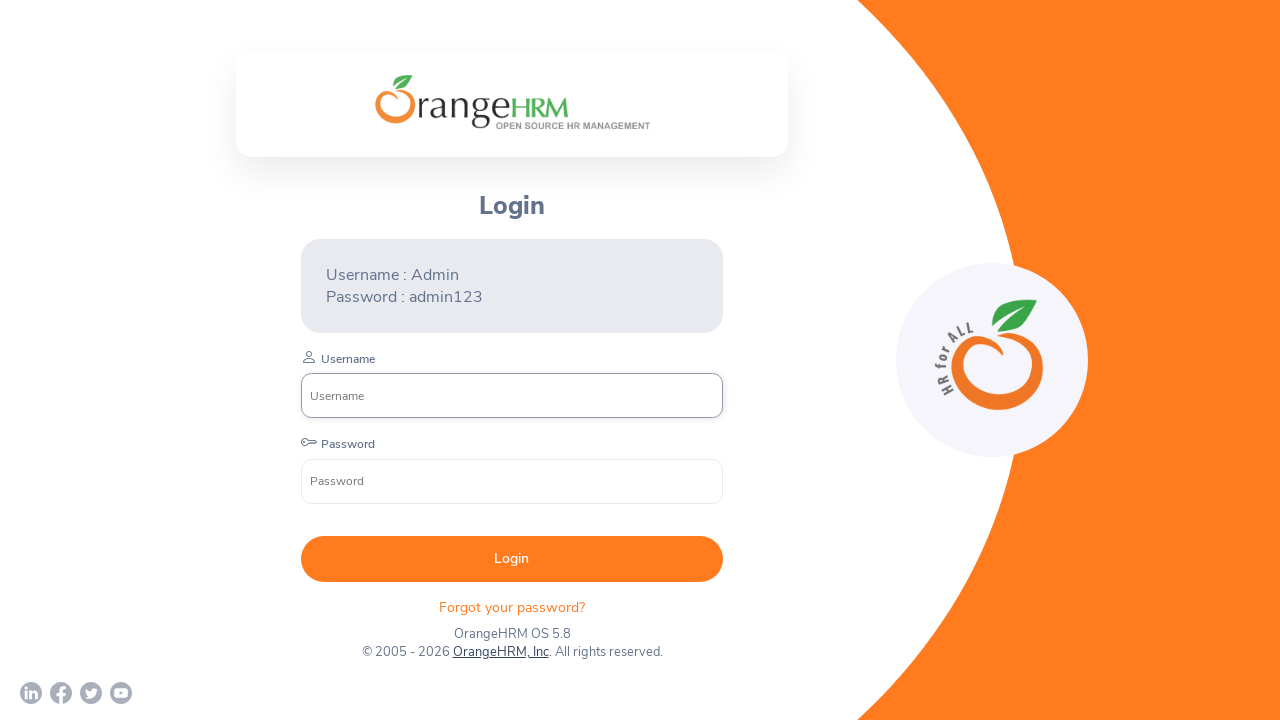

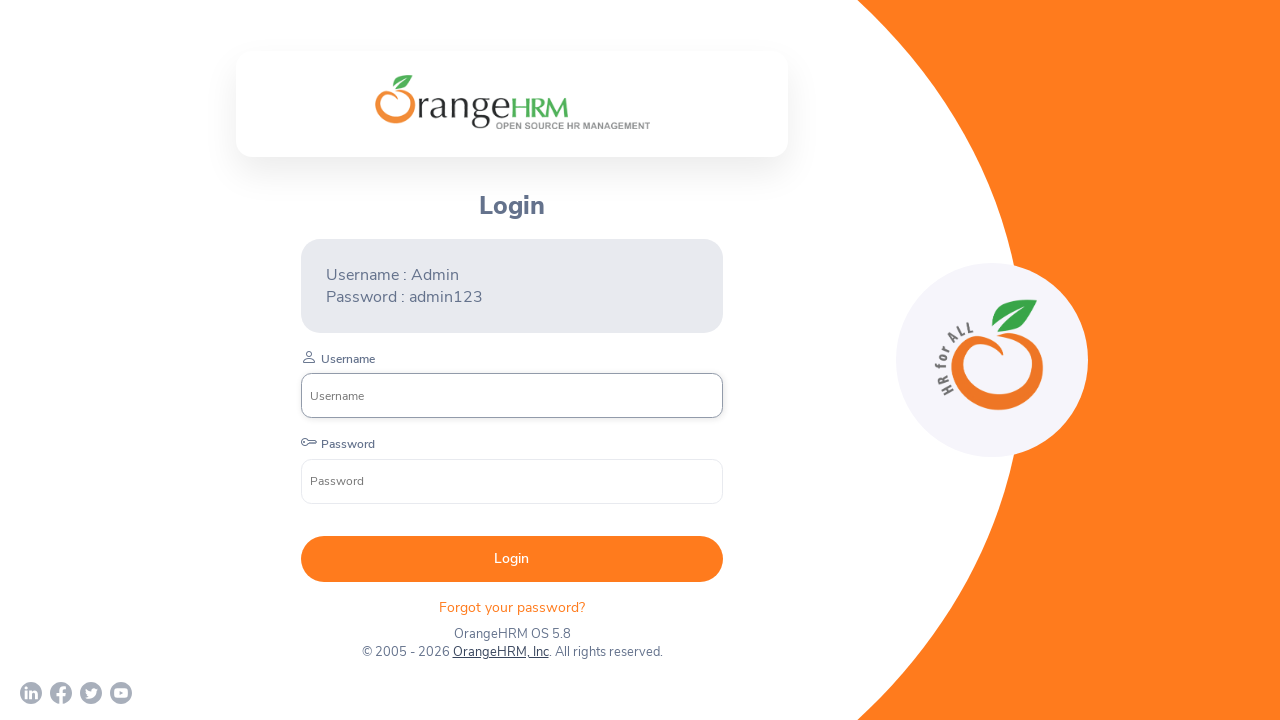